Tests that a todo item is removed when edited to an empty string

Starting URL: https://demo.playwright.dev/todomvc

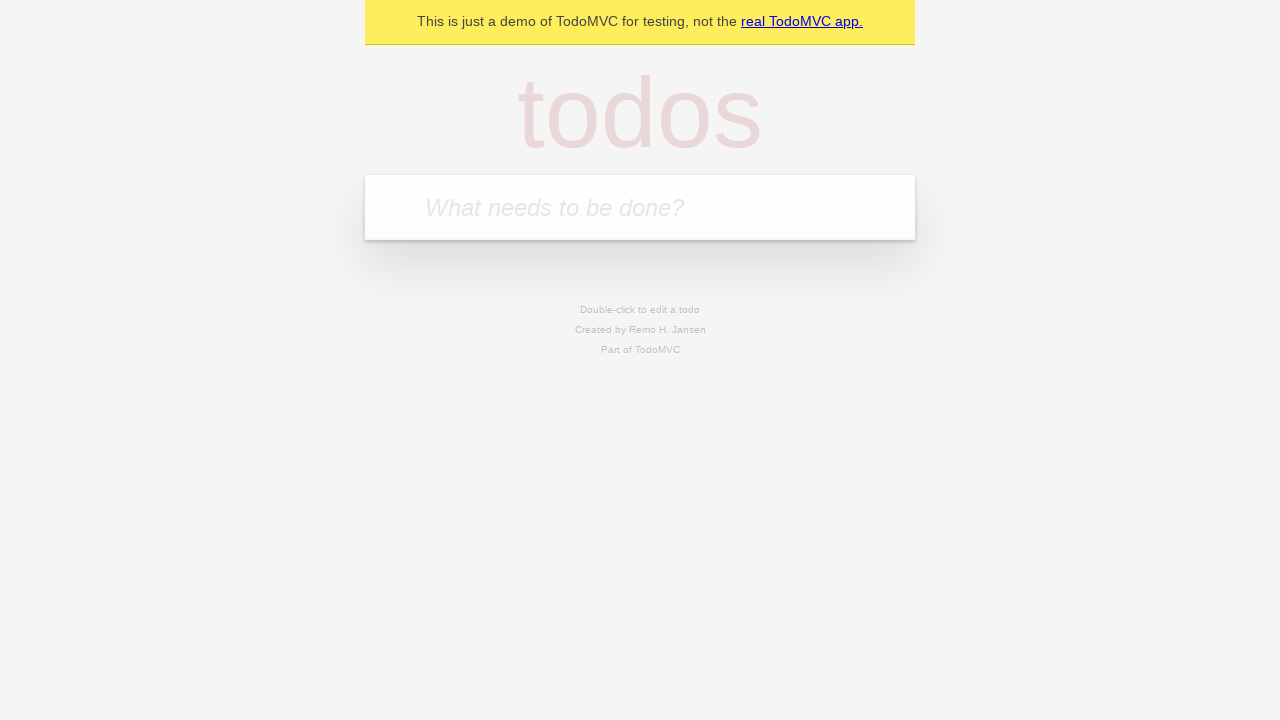

Filled new todo input with 'buy some cheese' on internal:attr=[placeholder="What needs to be done?"i]
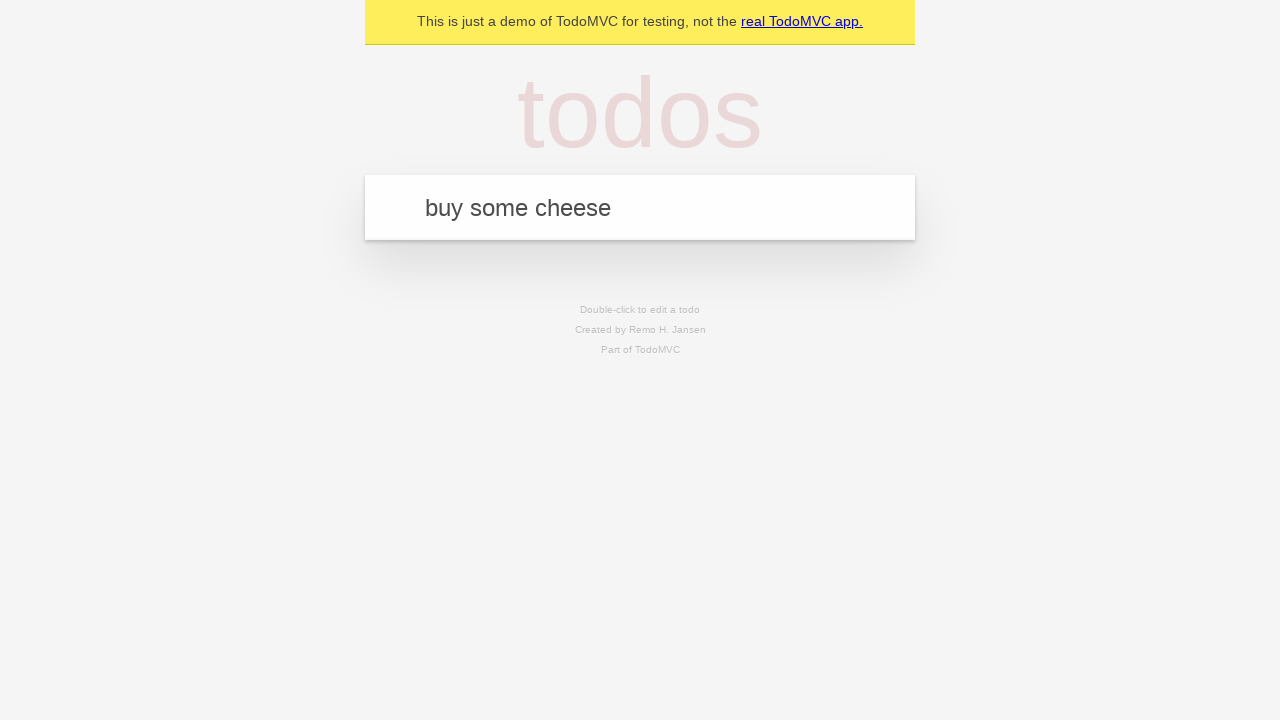

Pressed Enter to create todo 'buy some cheese' on internal:attr=[placeholder="What needs to be done?"i]
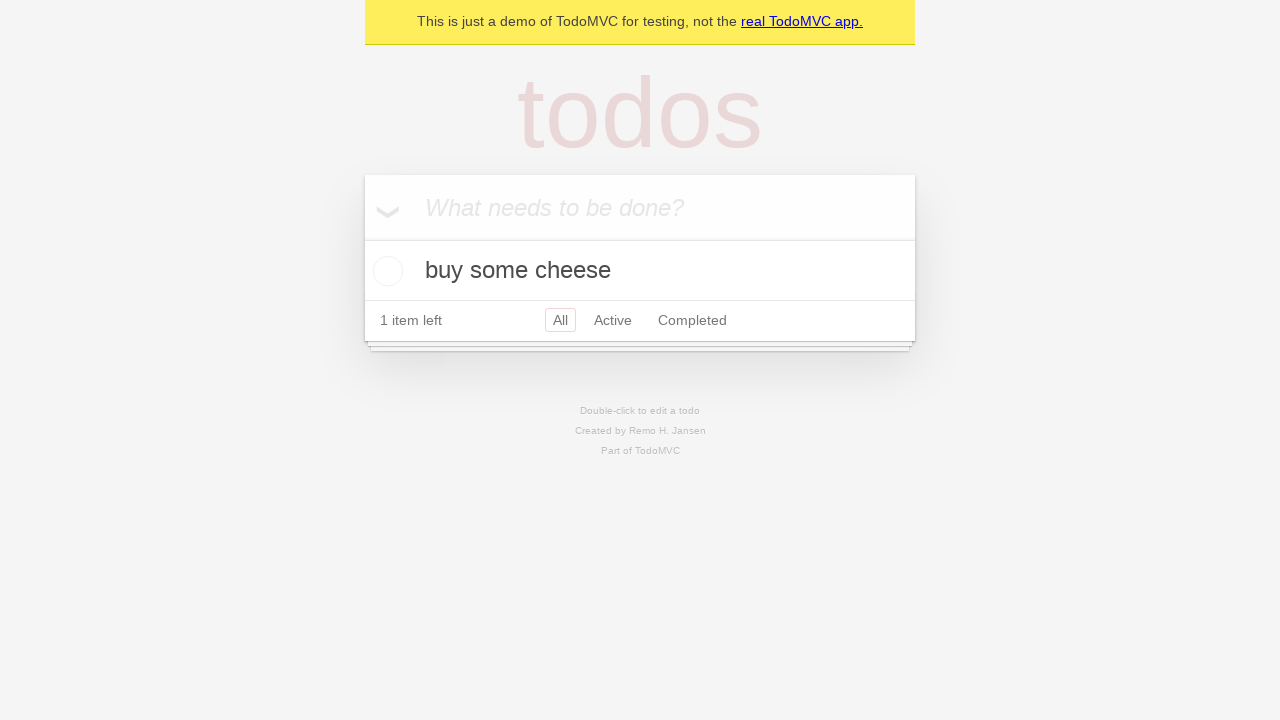

Filled new todo input with 'feed the cat' on internal:attr=[placeholder="What needs to be done?"i]
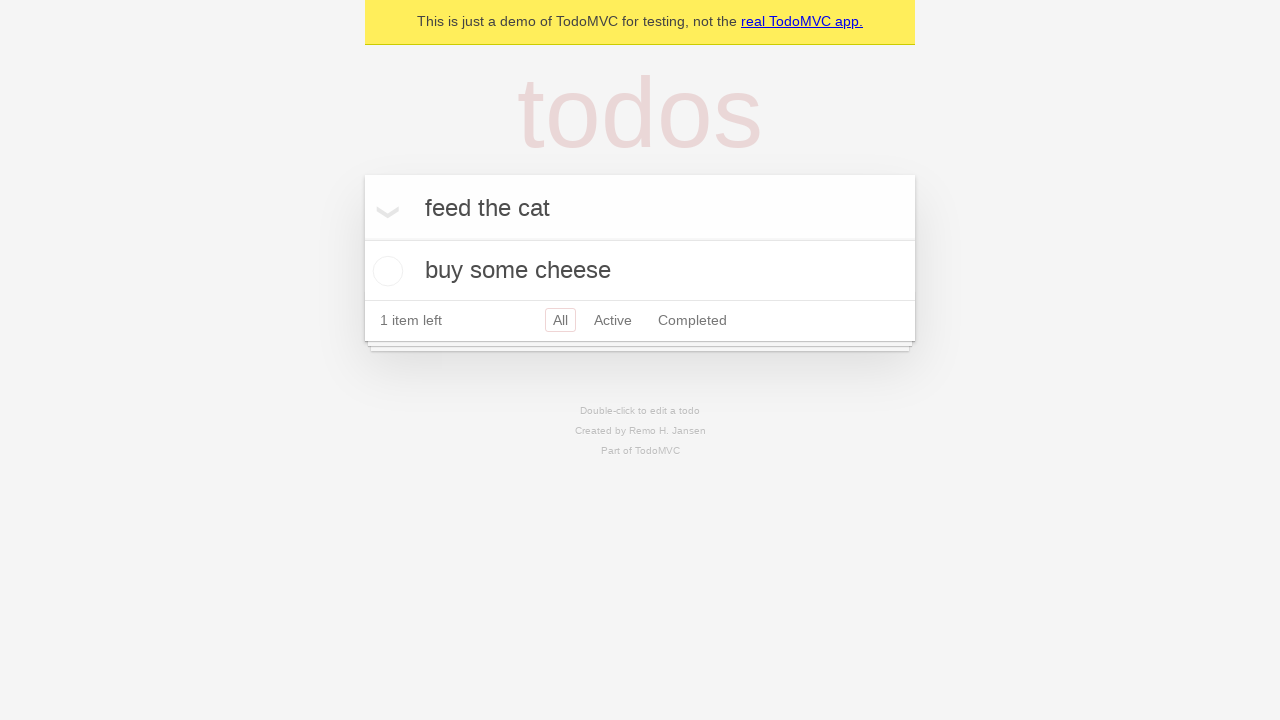

Pressed Enter to create todo 'feed the cat' on internal:attr=[placeholder="What needs to be done?"i]
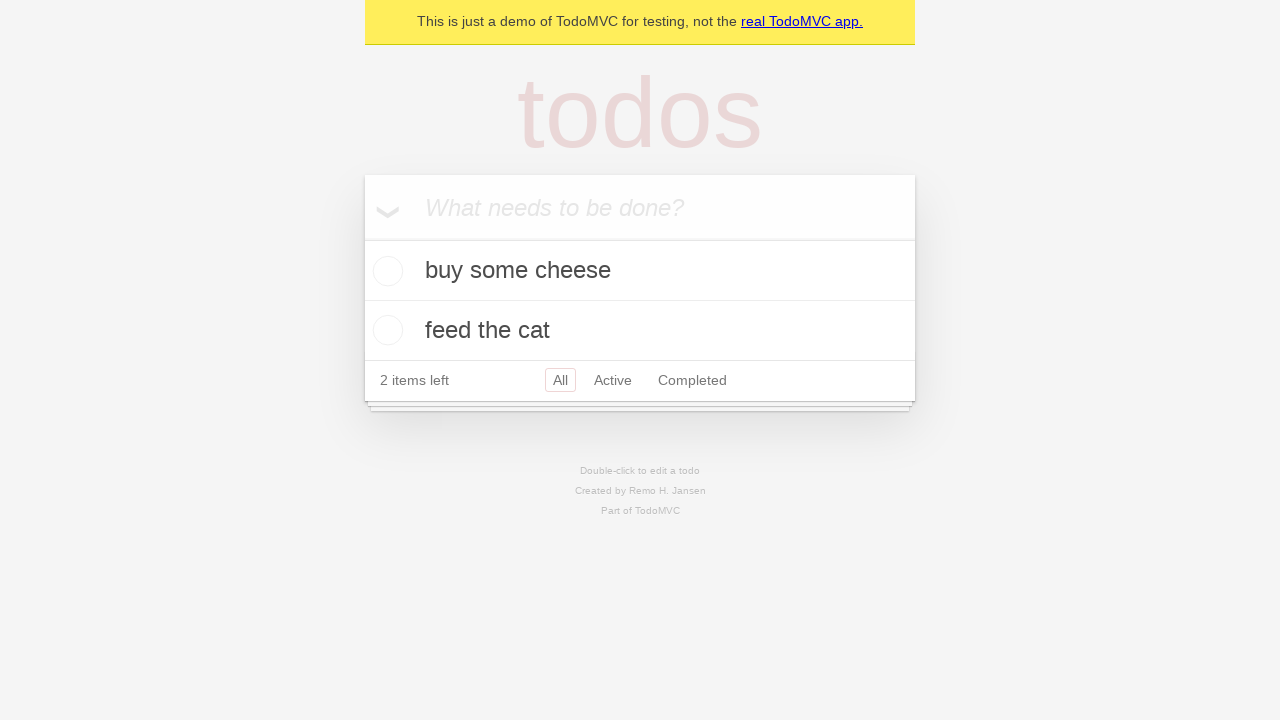

Filled new todo input with 'book a doctors appointment' on internal:attr=[placeholder="What needs to be done?"i]
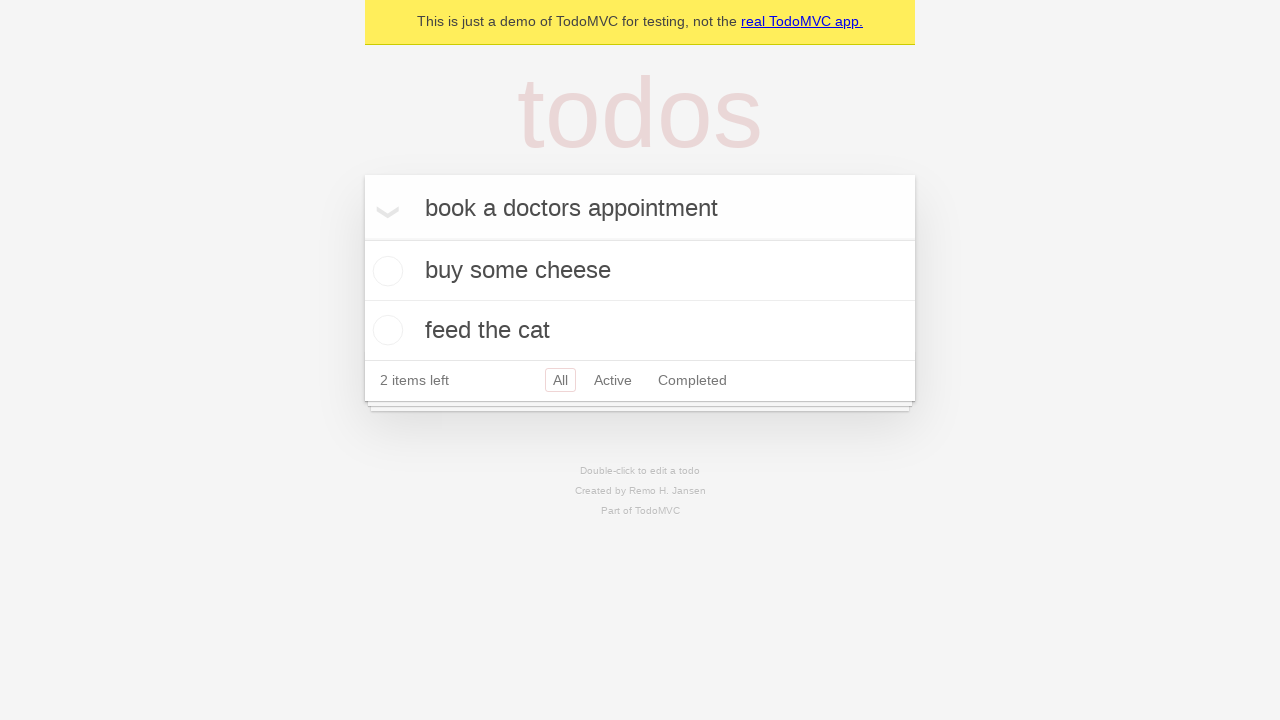

Pressed Enter to create todo 'book a doctors appointment' on internal:attr=[placeholder="What needs to be done?"i]
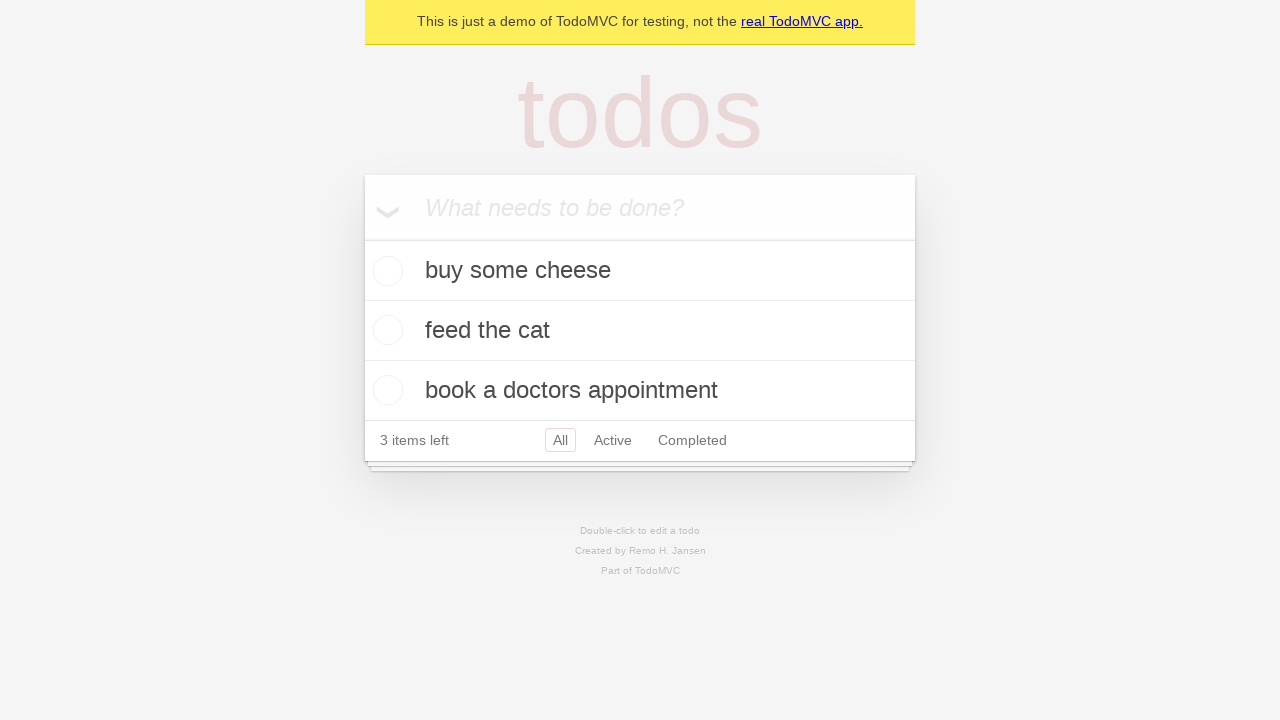

Double-clicked the second todo item to enter edit mode at (640, 331) on internal:testid=[data-testid="todo-item"s] >> nth=1
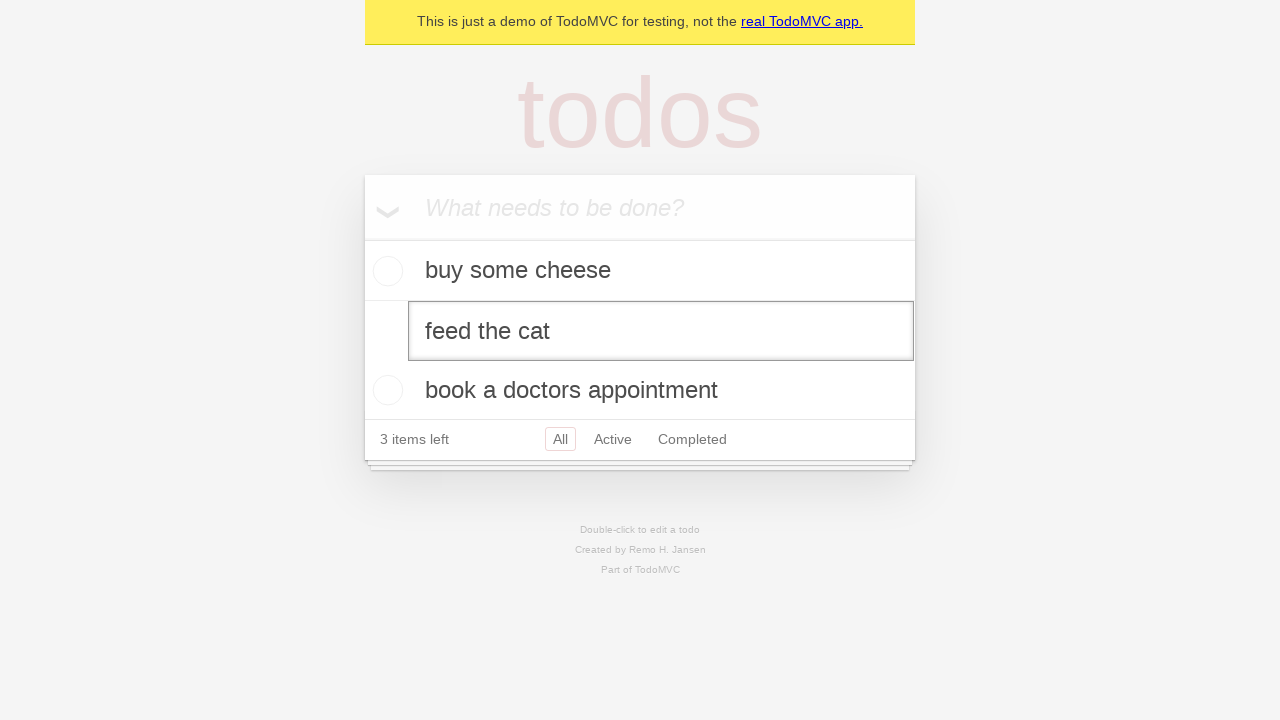

Cleared the todo text by filling with empty string on internal:testid=[data-testid="todo-item"s] >> nth=1 >> internal:role=textbox[nam
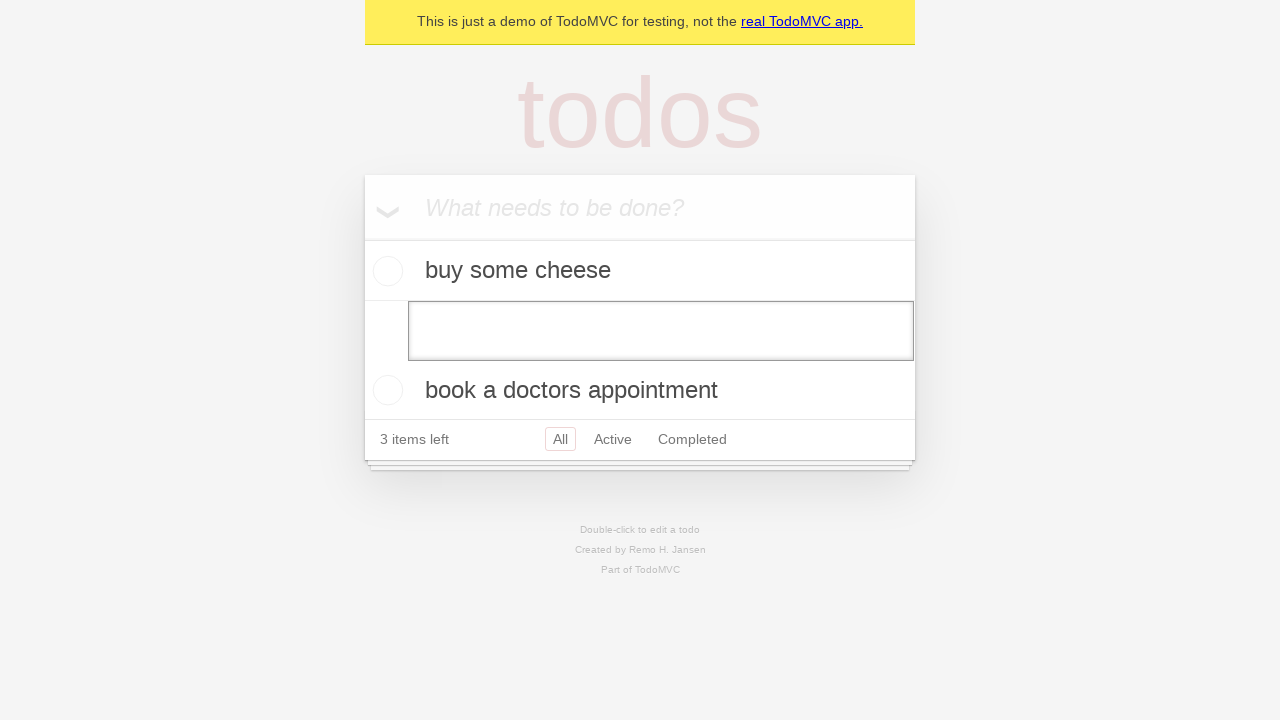

Pressed Enter to confirm removal of empty todo item on internal:testid=[data-testid="todo-item"s] >> nth=1 >> internal:role=textbox[nam
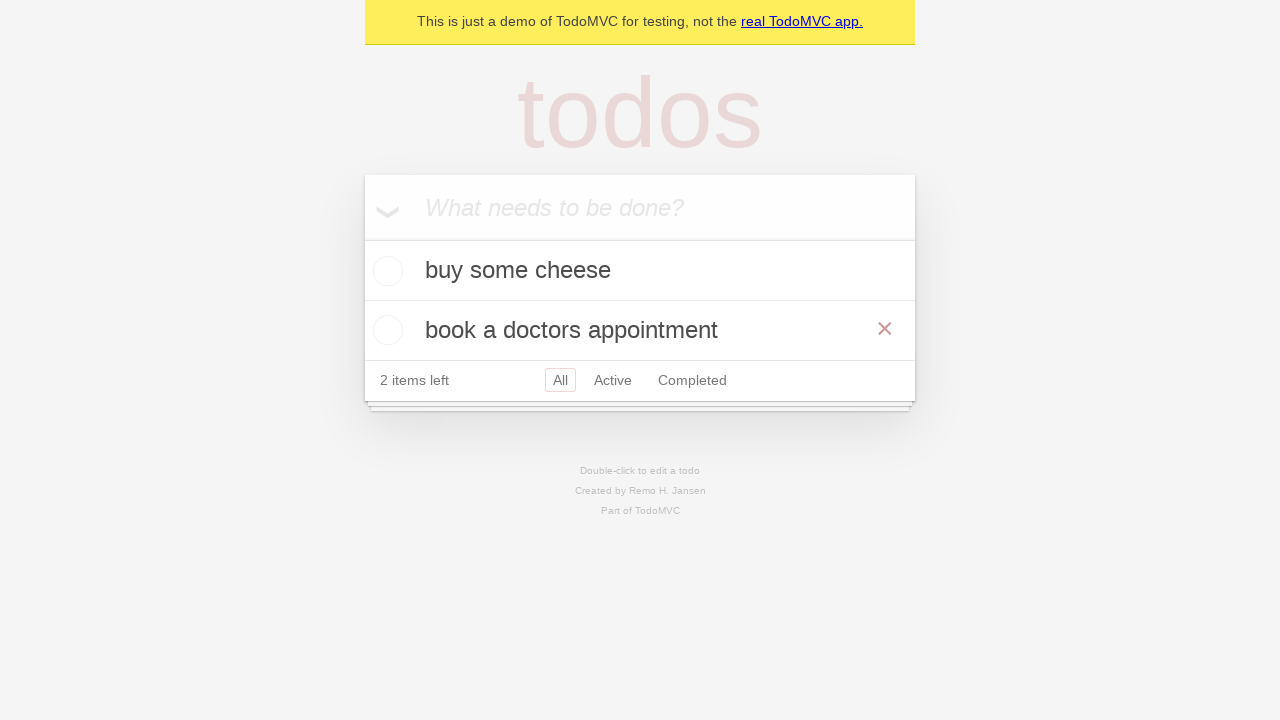

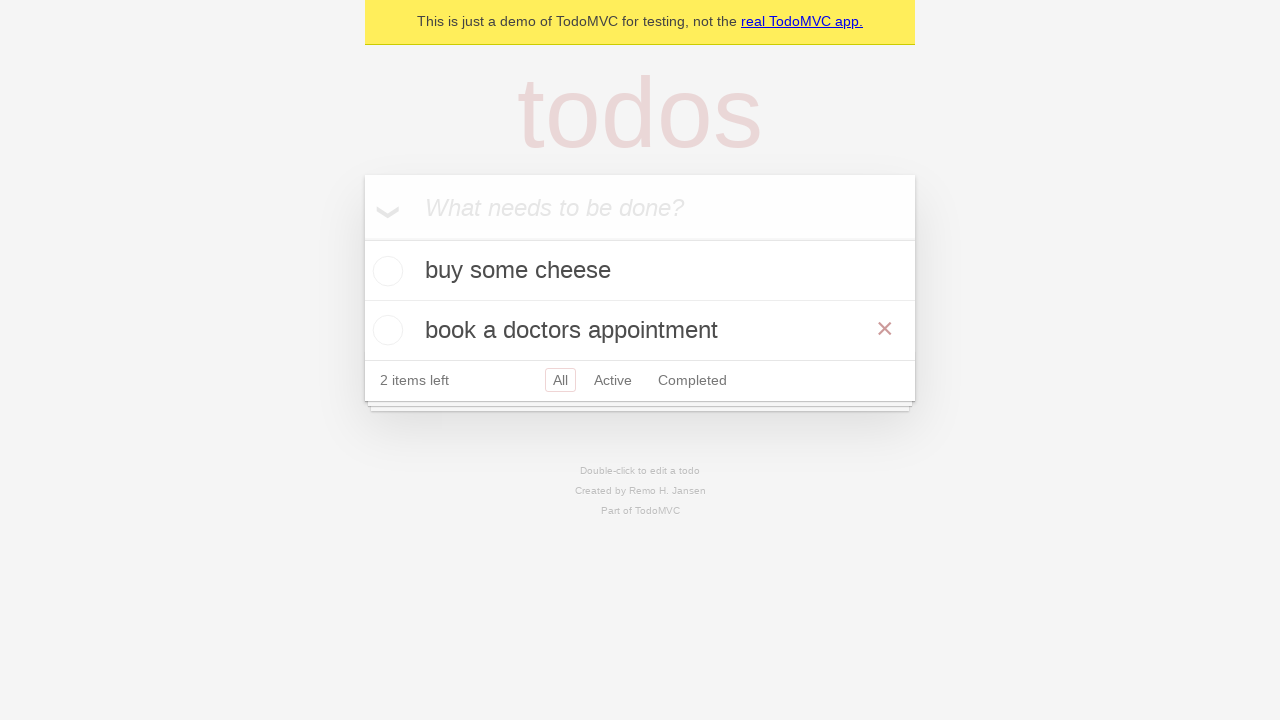